Tests progress bar functionality by starting it, waiting until it reaches 75%, then stopping it

Starting URL: http://uitestingplayground.com/progressbar

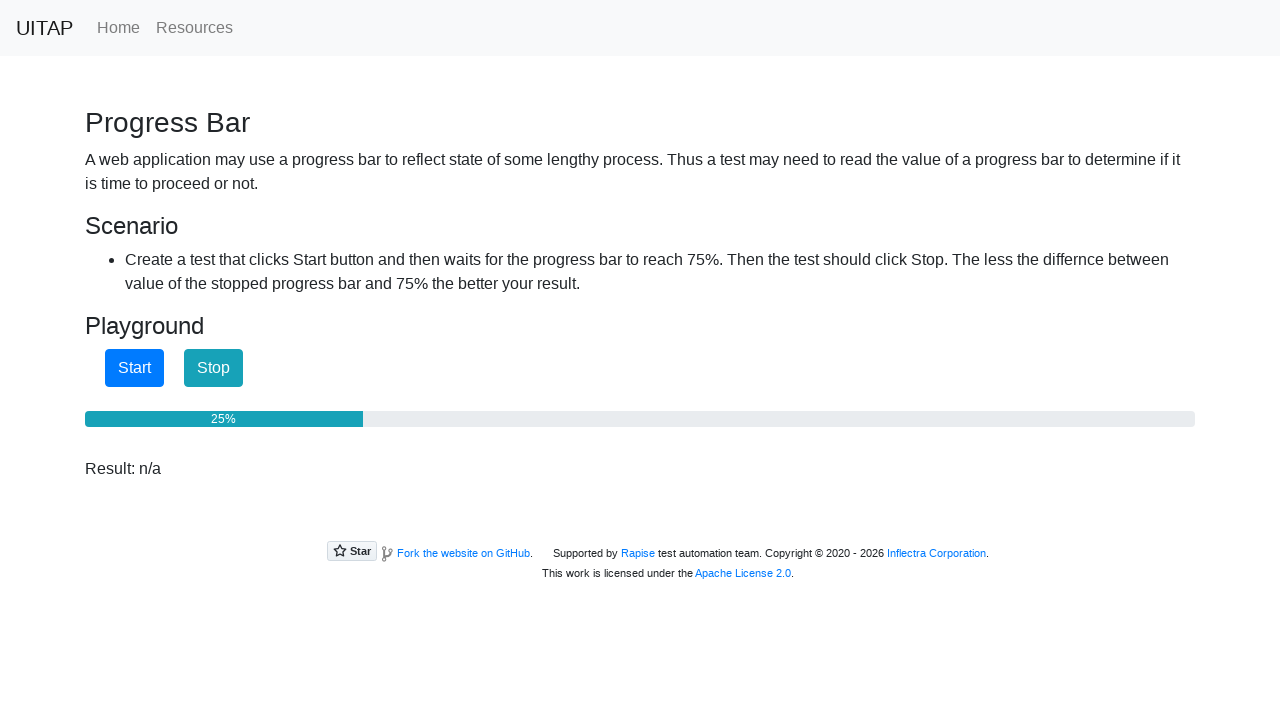

Clicked start button to begin progress bar at (134, 368) on #startButton
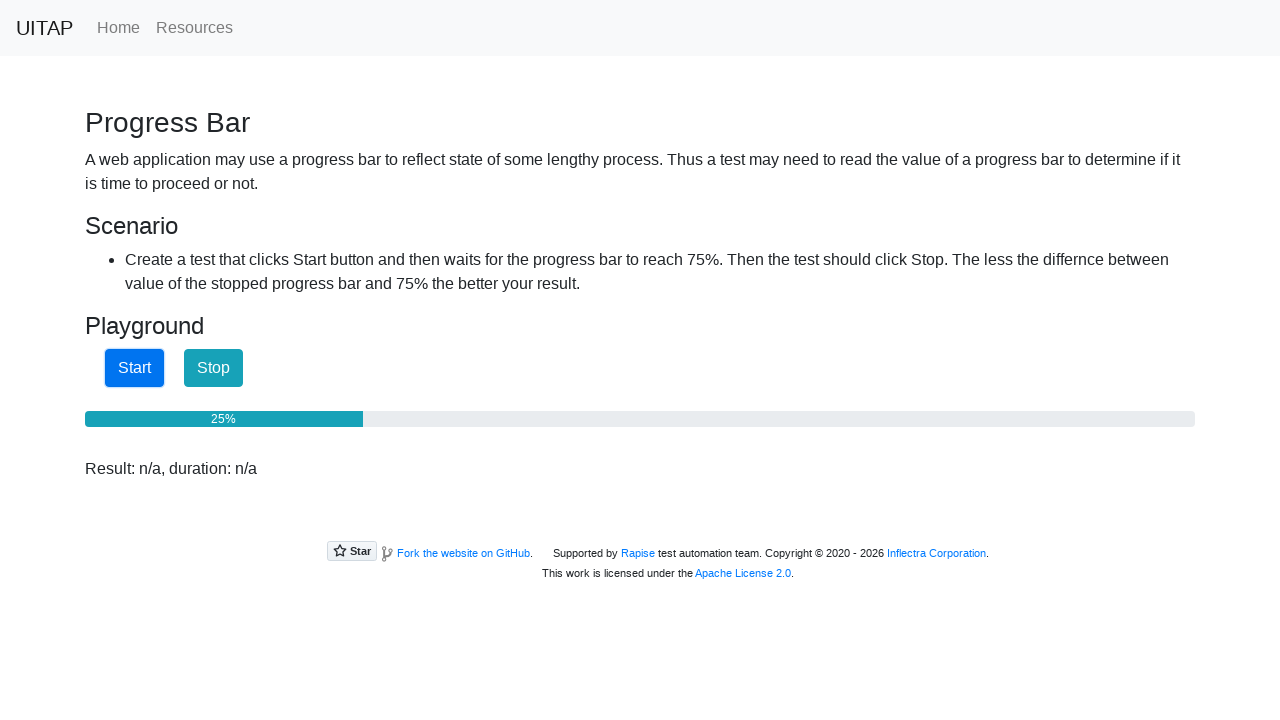

Progress bar reached 75%
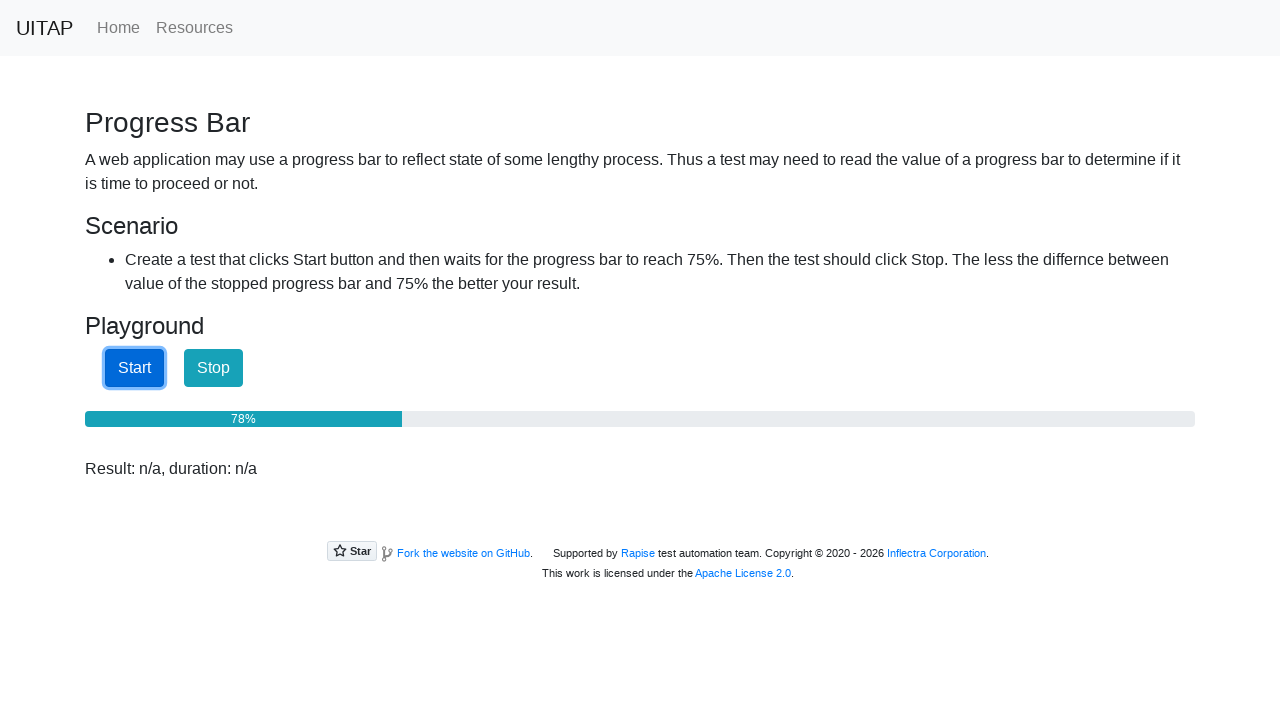

Clicked stop button to stop the progress bar at (214, 368) on #stopButton
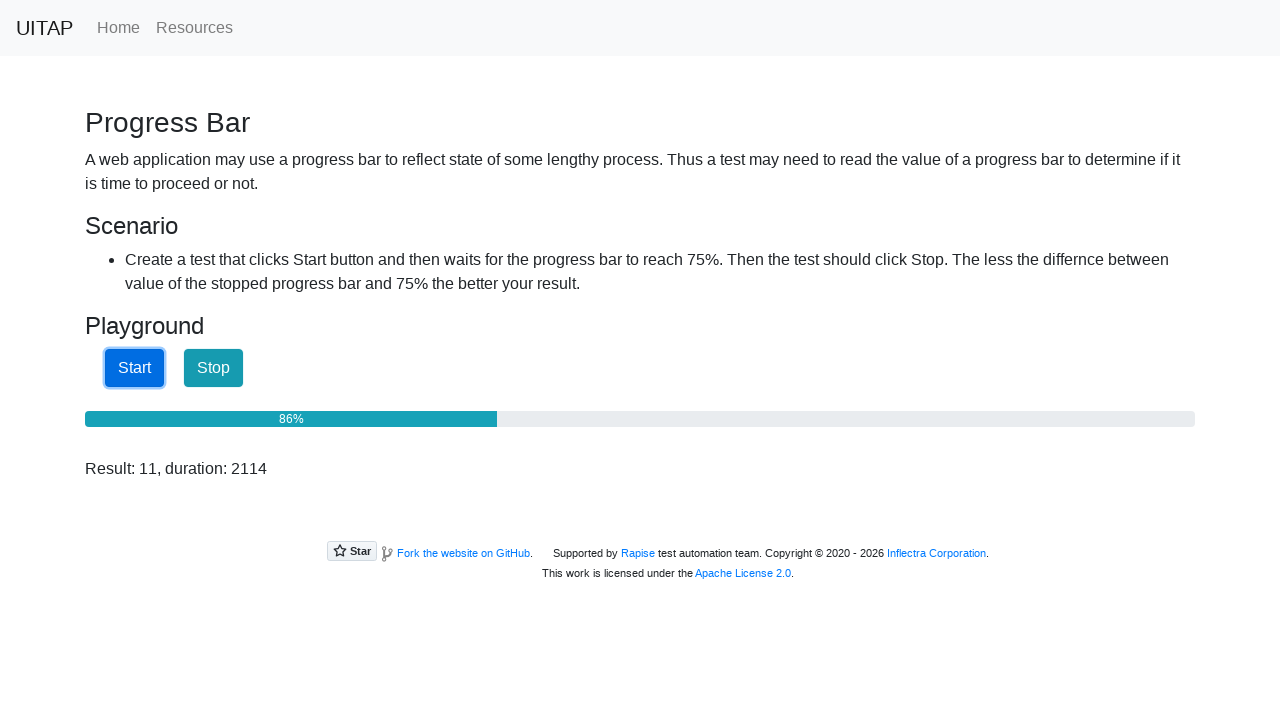

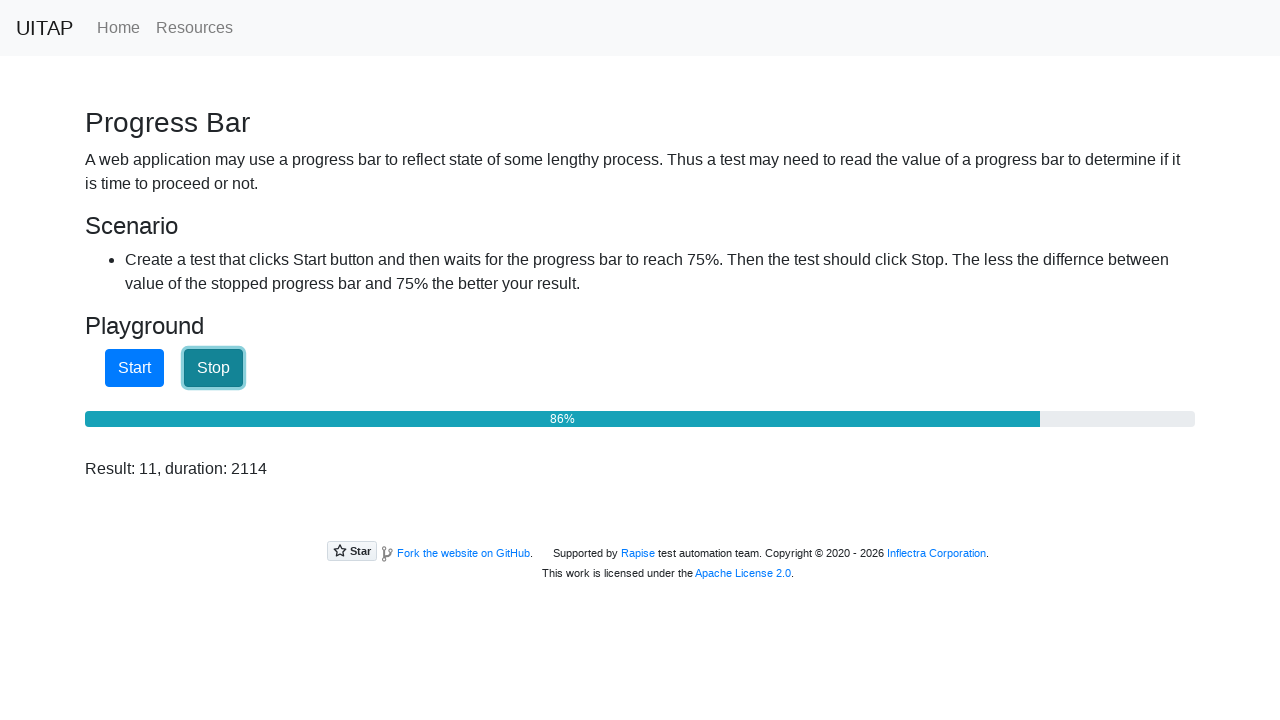